Tests checkbox functionality on a practice automation page by locating all checkboxes and clicking those from index 7 onwards (the last few checkboxes in the list).

Starting URL: https://testautomationpractice.blogspot.com/

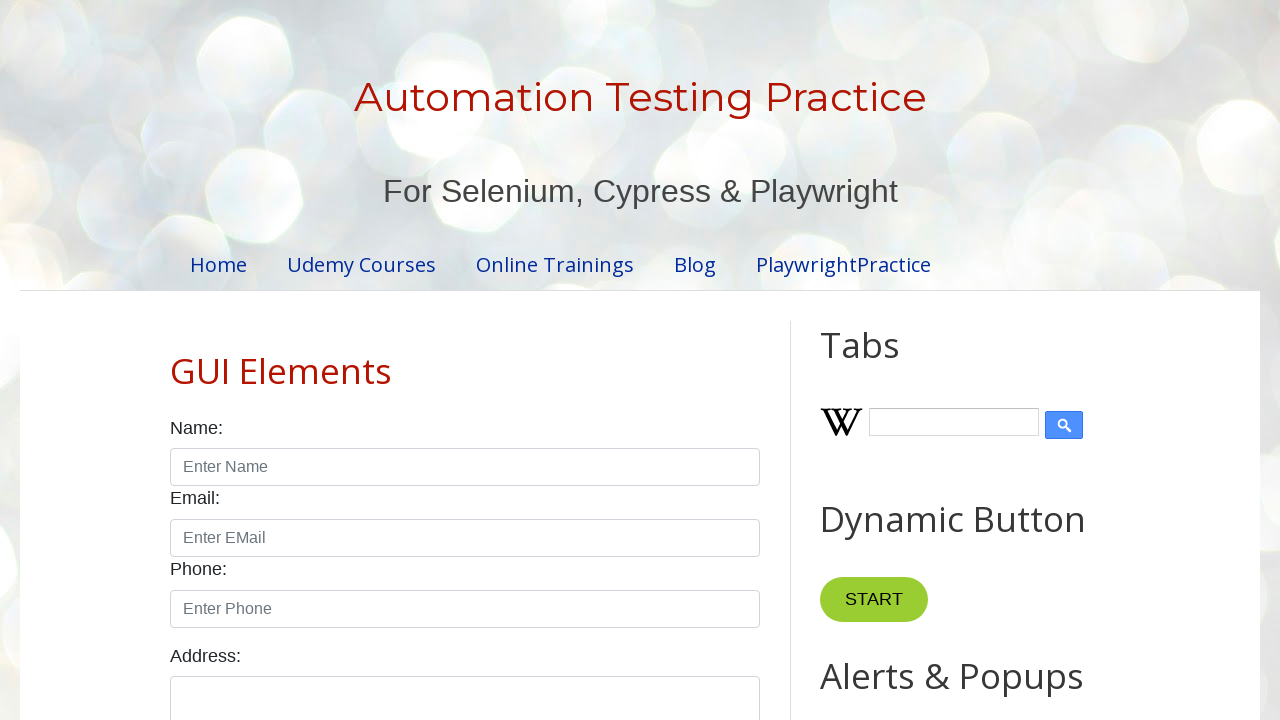

Waited for page to load (domcontentloaded)
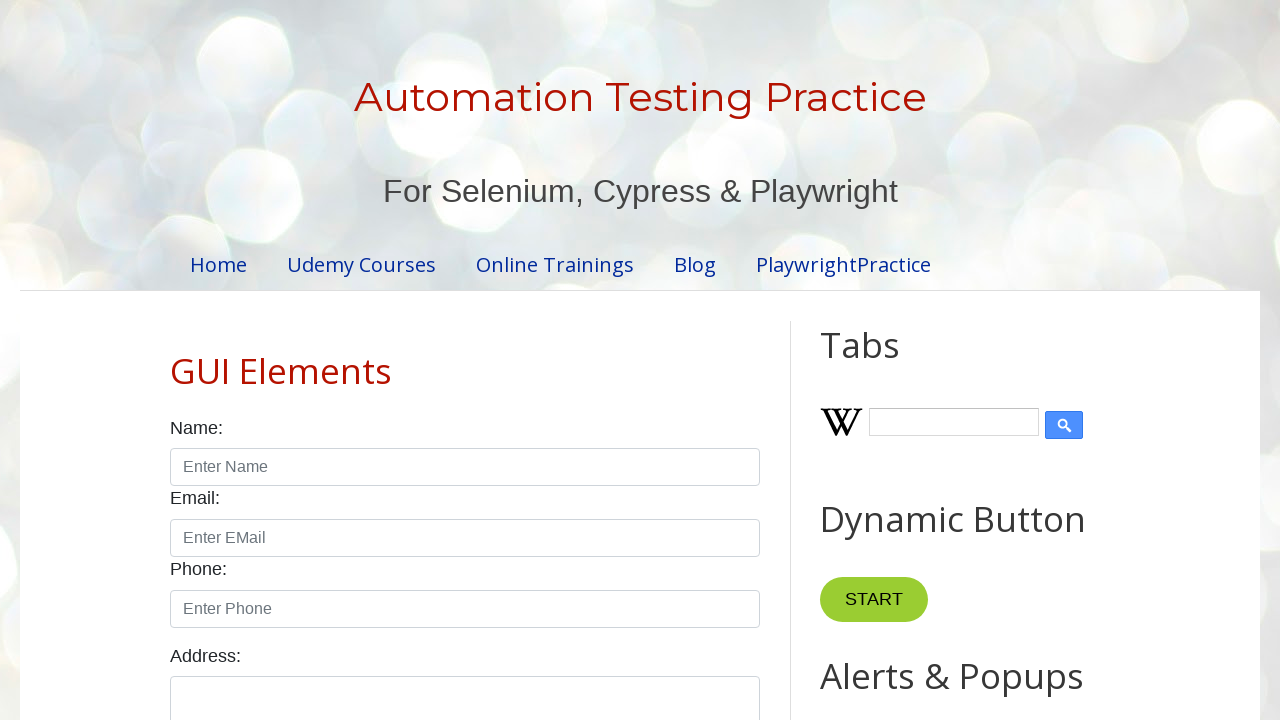

Located all checkboxes on the page
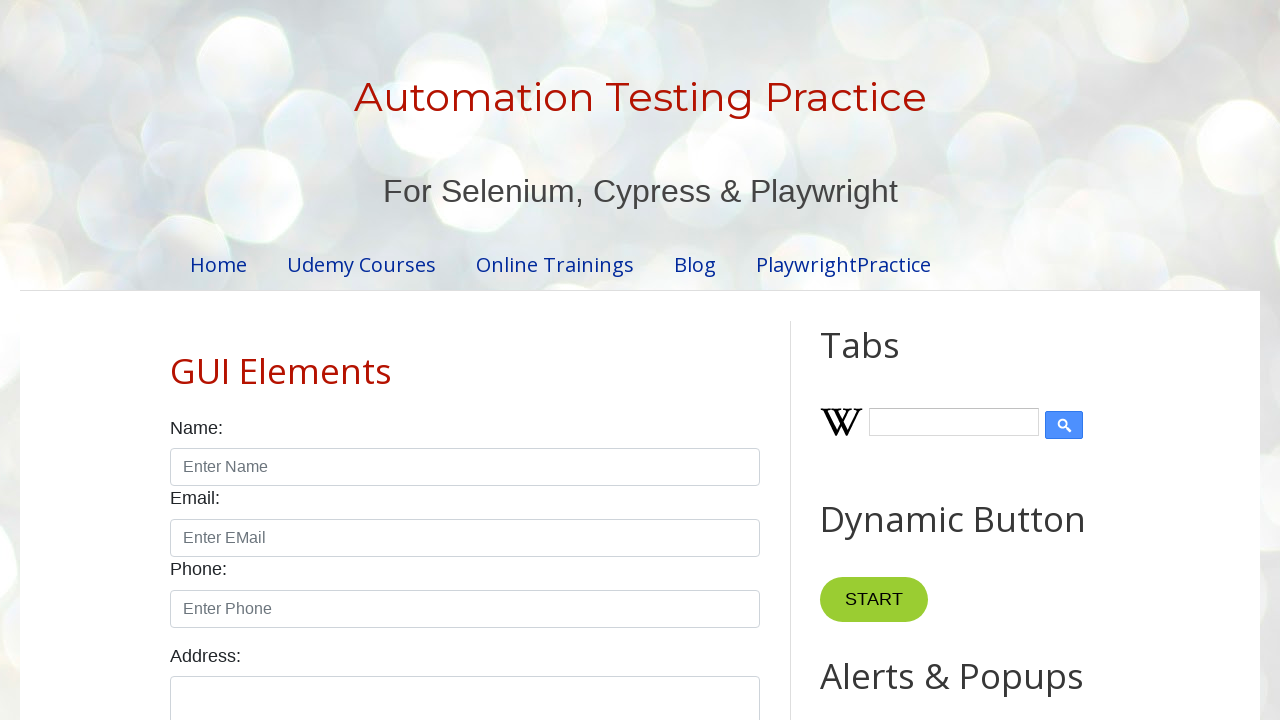

Clicked checkbox at index 7 at (651, 361) on xpath=//*[@type='checkbox'] >> nth=7
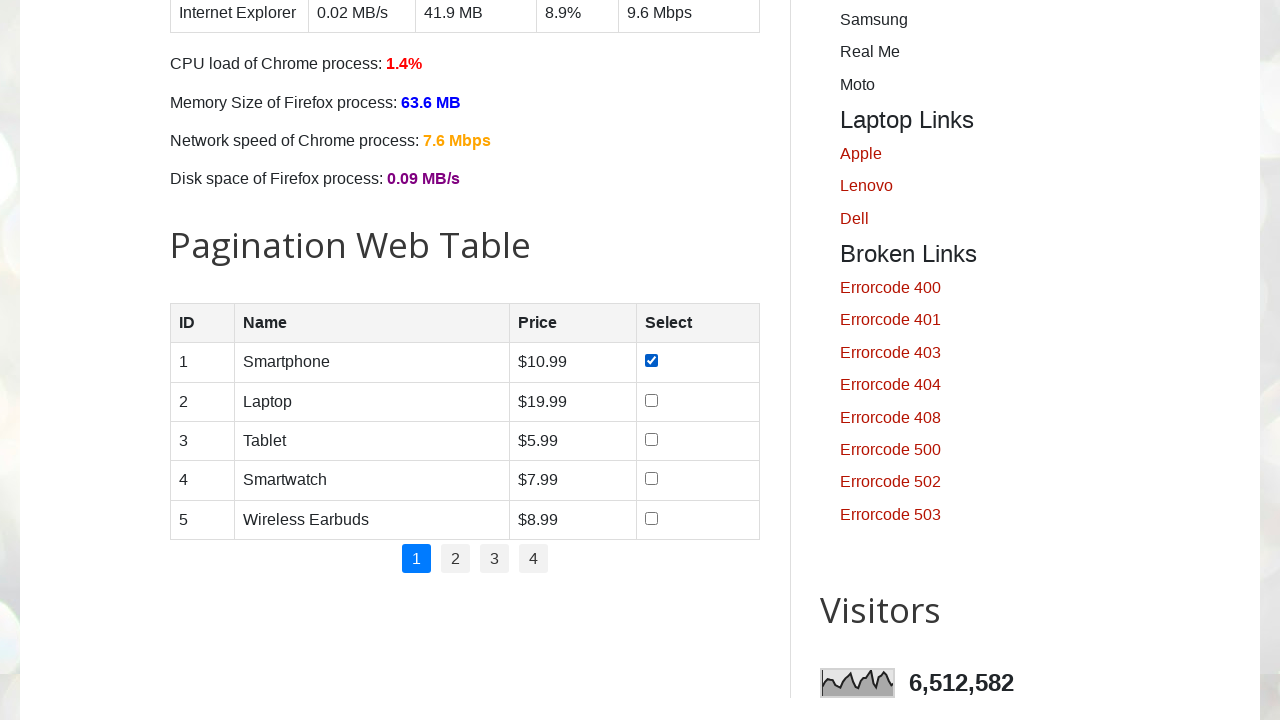

Clicked checkbox at index 8 at (651, 400) on xpath=//*[@type='checkbox'] >> nth=8
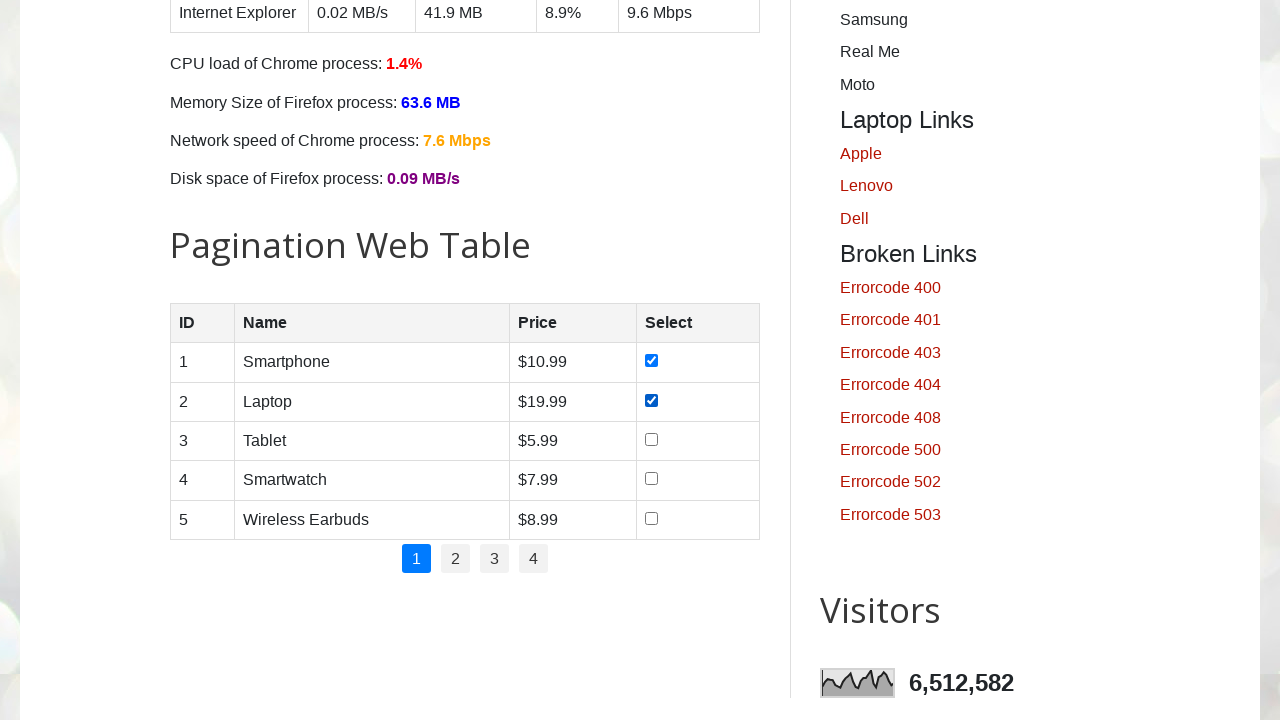

Clicked checkbox at index 9 at (651, 439) on xpath=//*[@type='checkbox'] >> nth=9
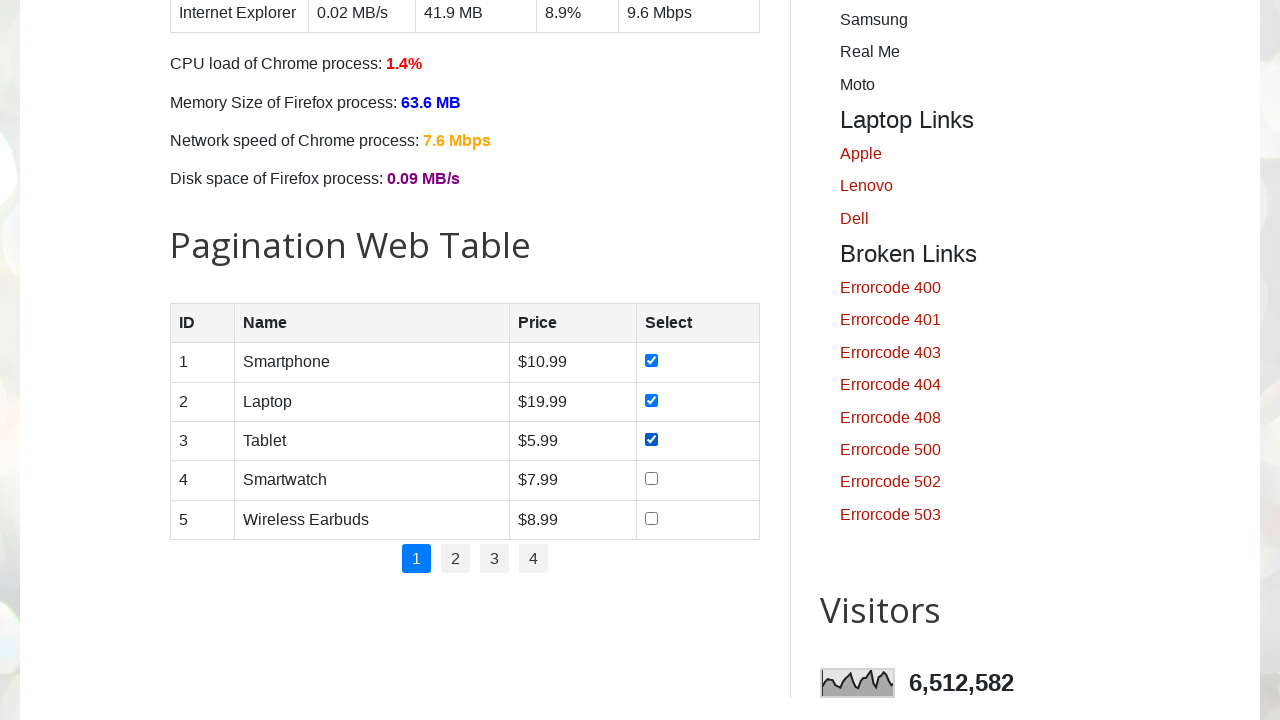

Clicked checkbox at index 10 at (651, 479) on xpath=//*[@type='checkbox'] >> nth=10
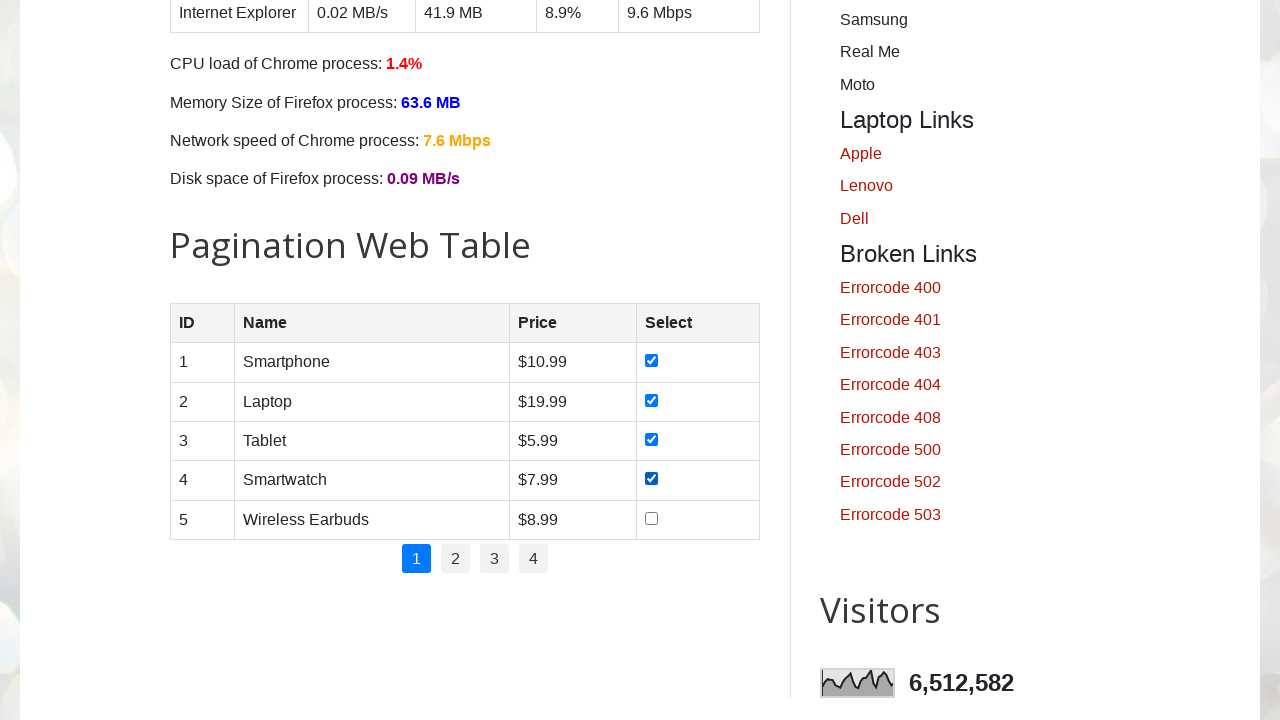

Clicked checkbox at index 11 at (651, 518) on xpath=//*[@type='checkbox'] >> nth=11
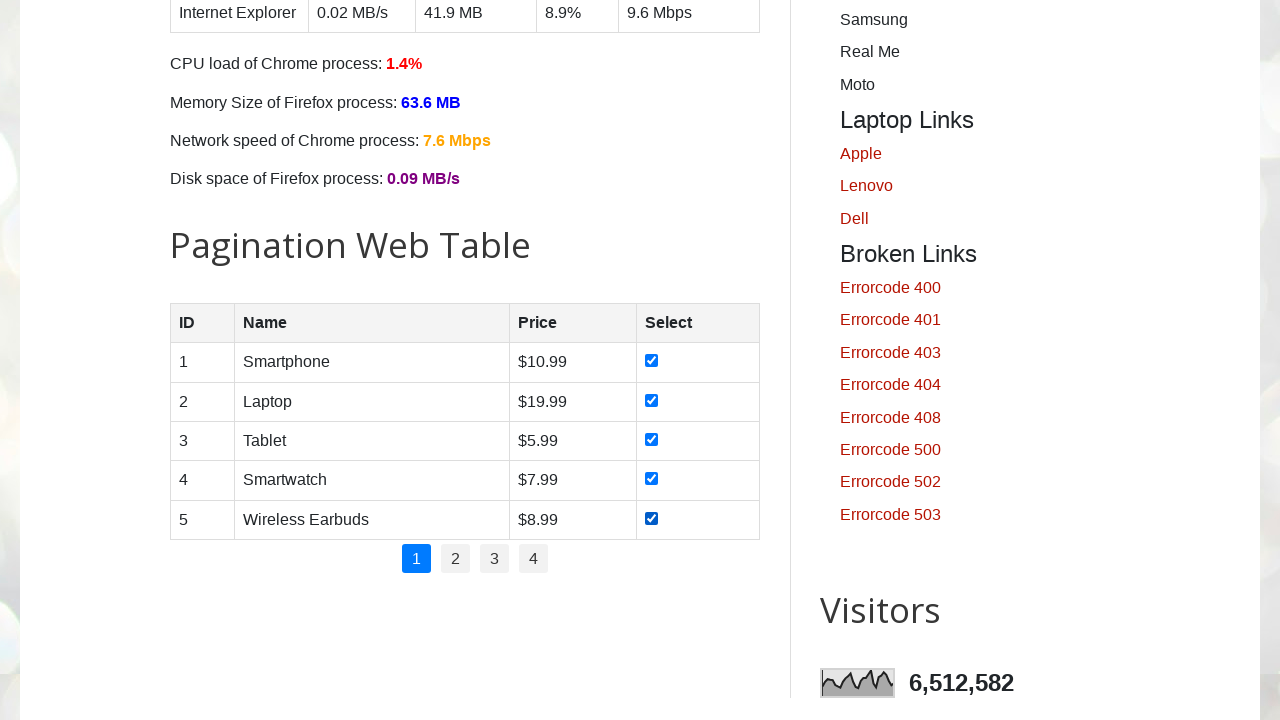

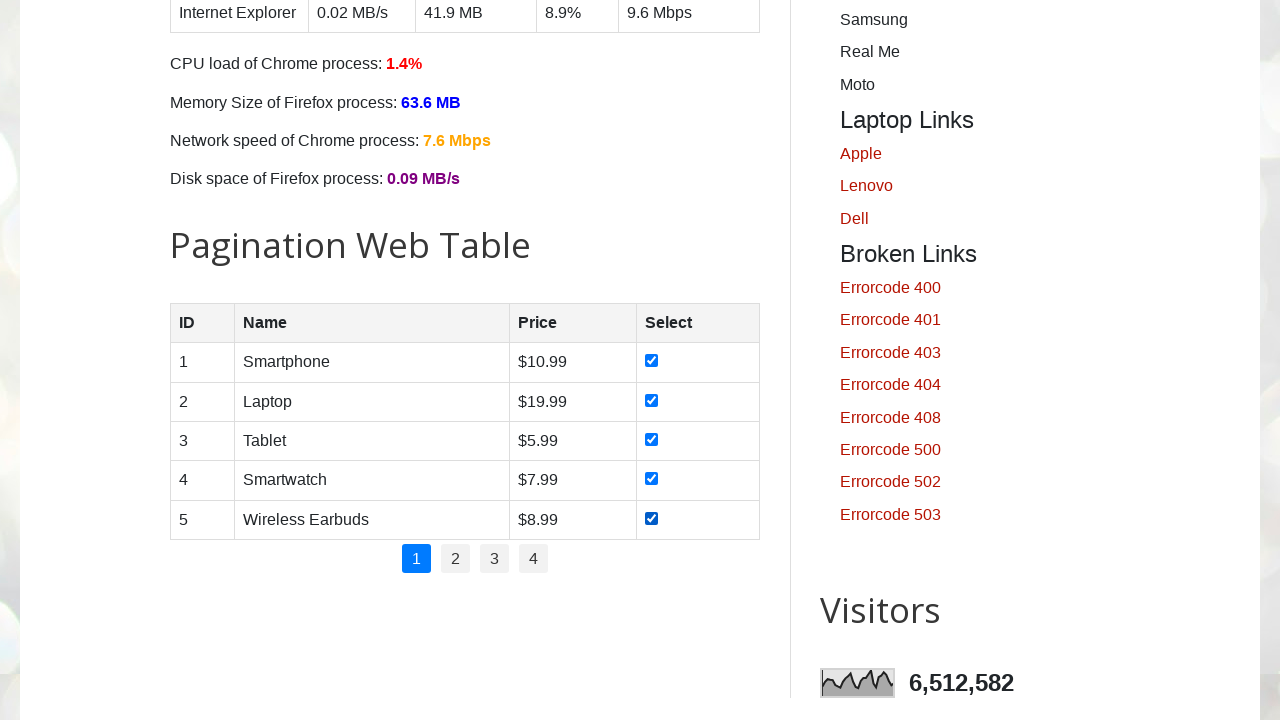